Tests the Get Started link on the Playwright homepage and verifies the Installation section is visible

Starting URL: https://playwright.dev

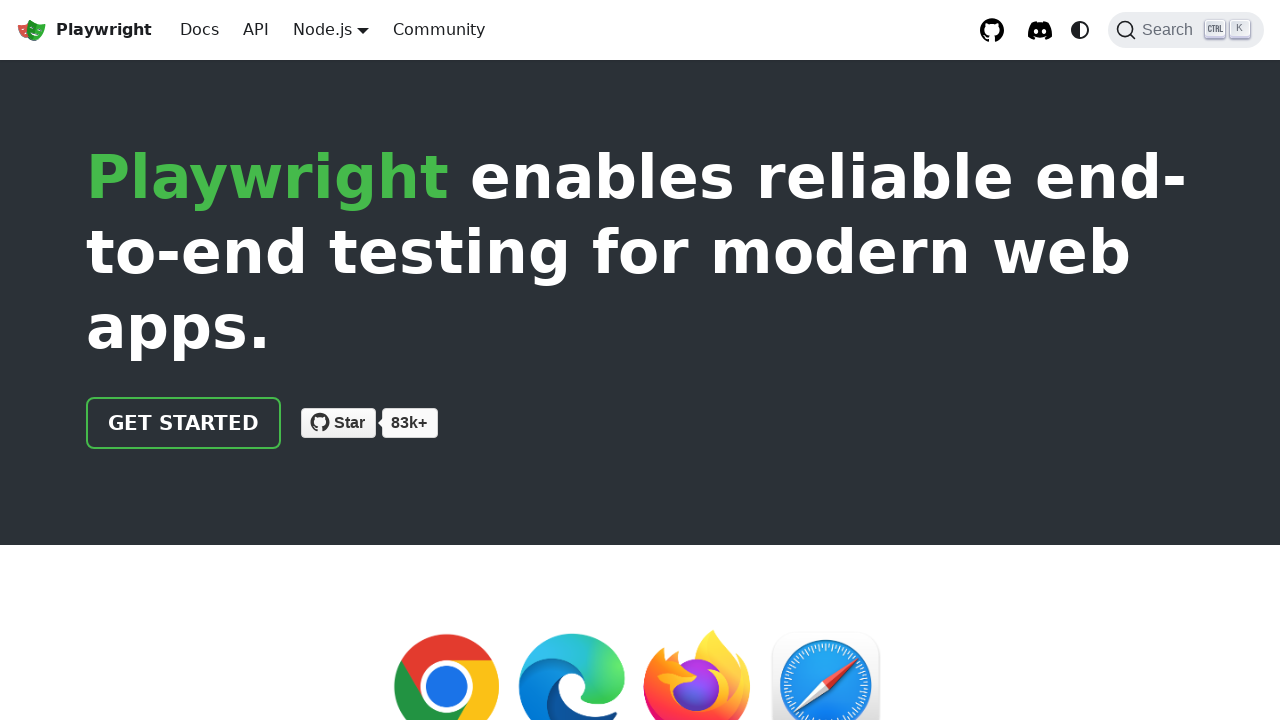

Clicked the Get Started link on Playwright homepage at (184, 423) on internal:role=link[name="Get started"i]
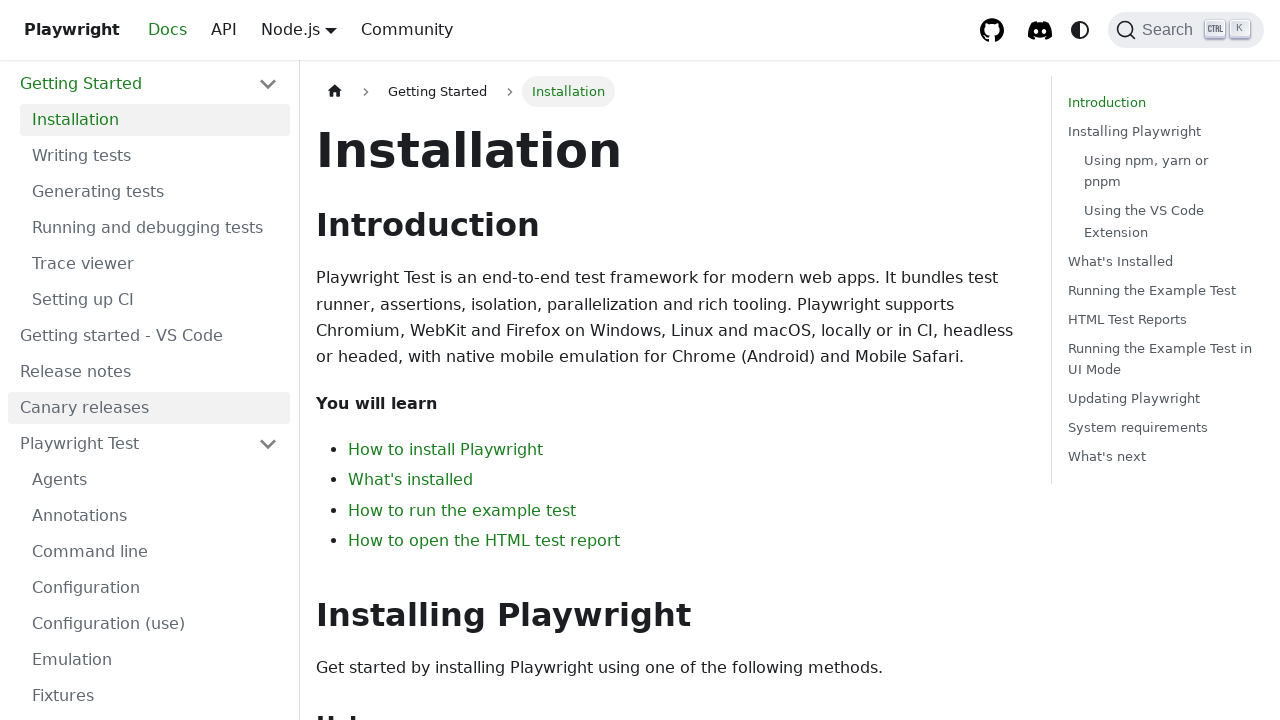

Installation section is now visible
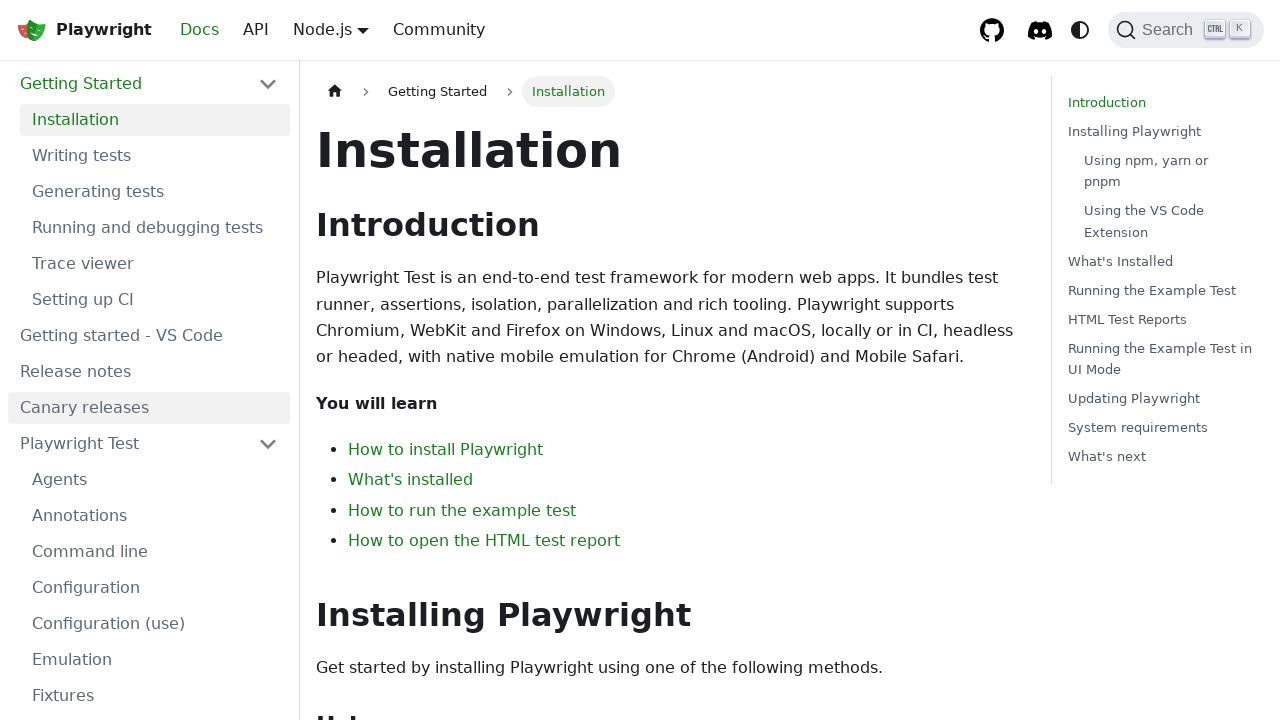

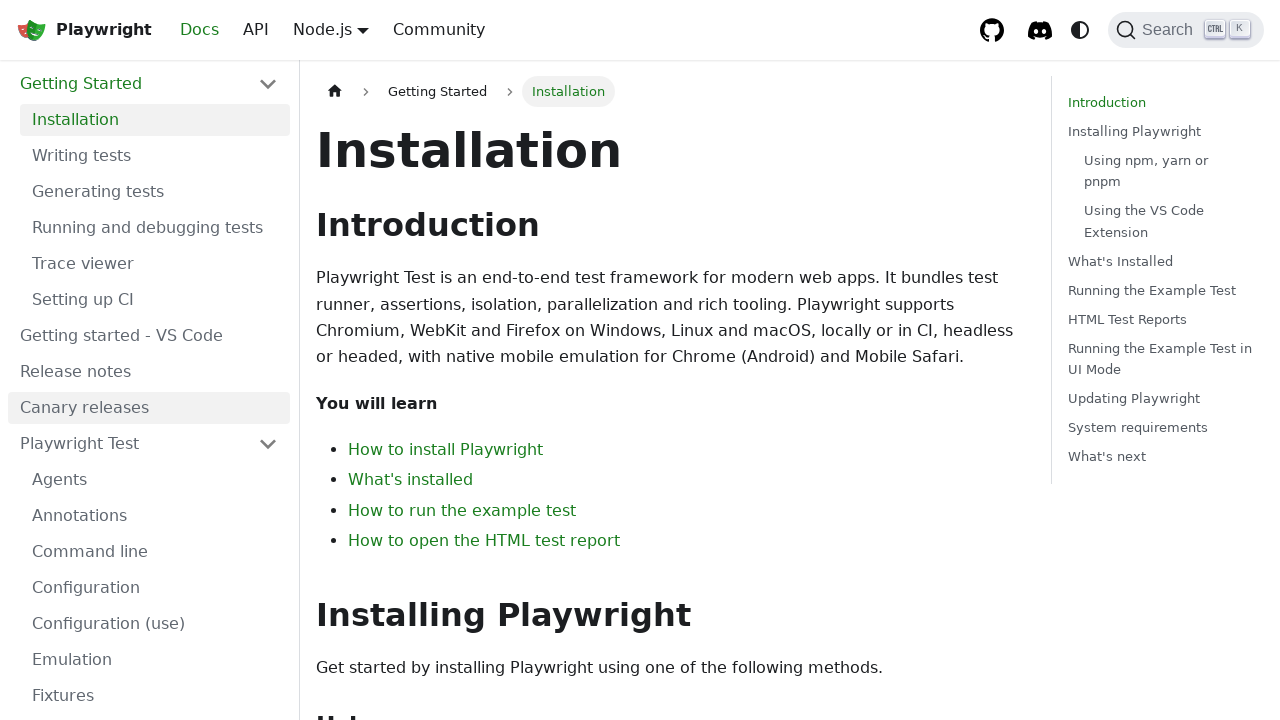